Tests a form submission flow by clicking a link with specific text, then filling out a multi-field form with personal information (name, last name, city, country) and submitting it.

Starting URL: http://suninjuly.github.io/find_link_text

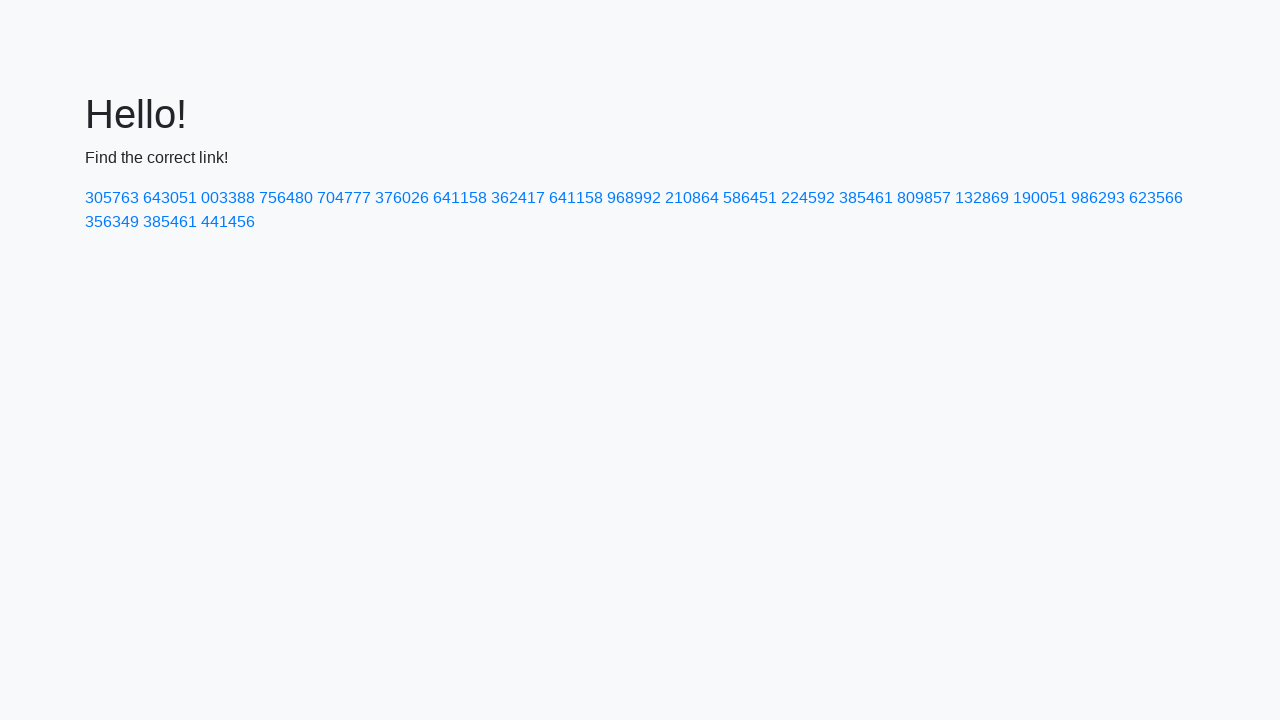

Clicked link with text '224592' at (808, 198) on text=224592
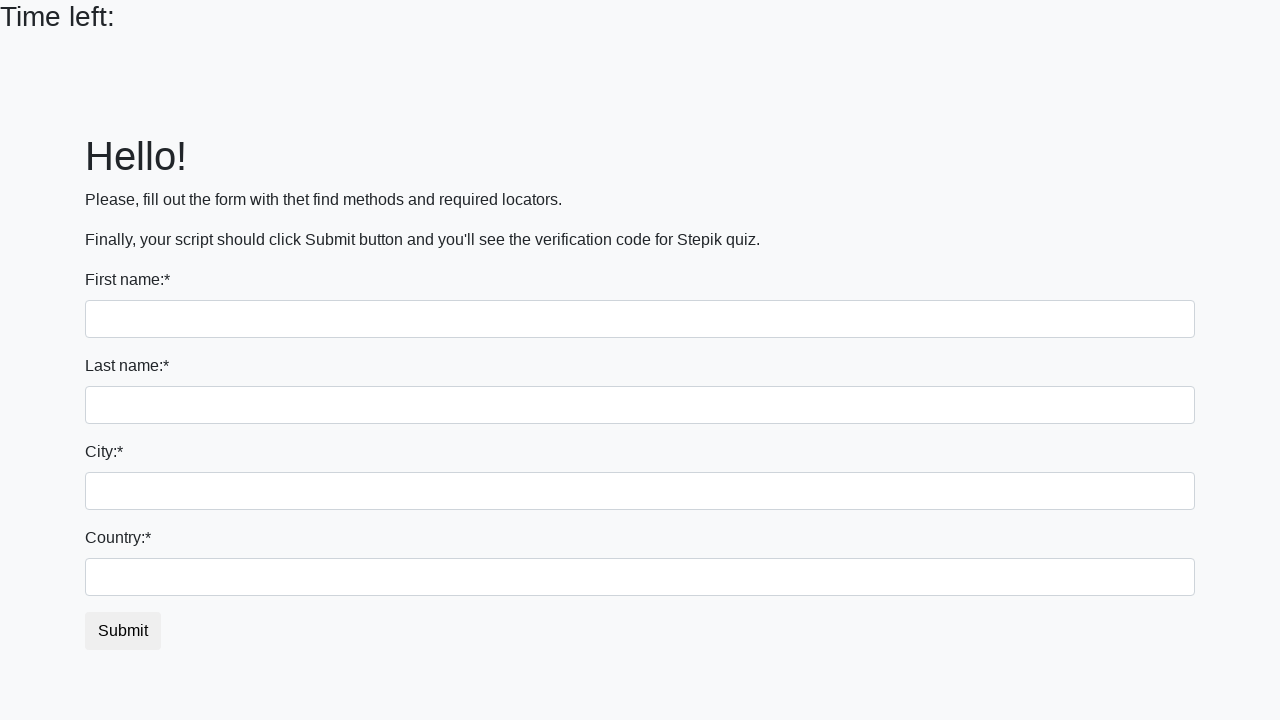

Filled first name field with 'Ivan' on input
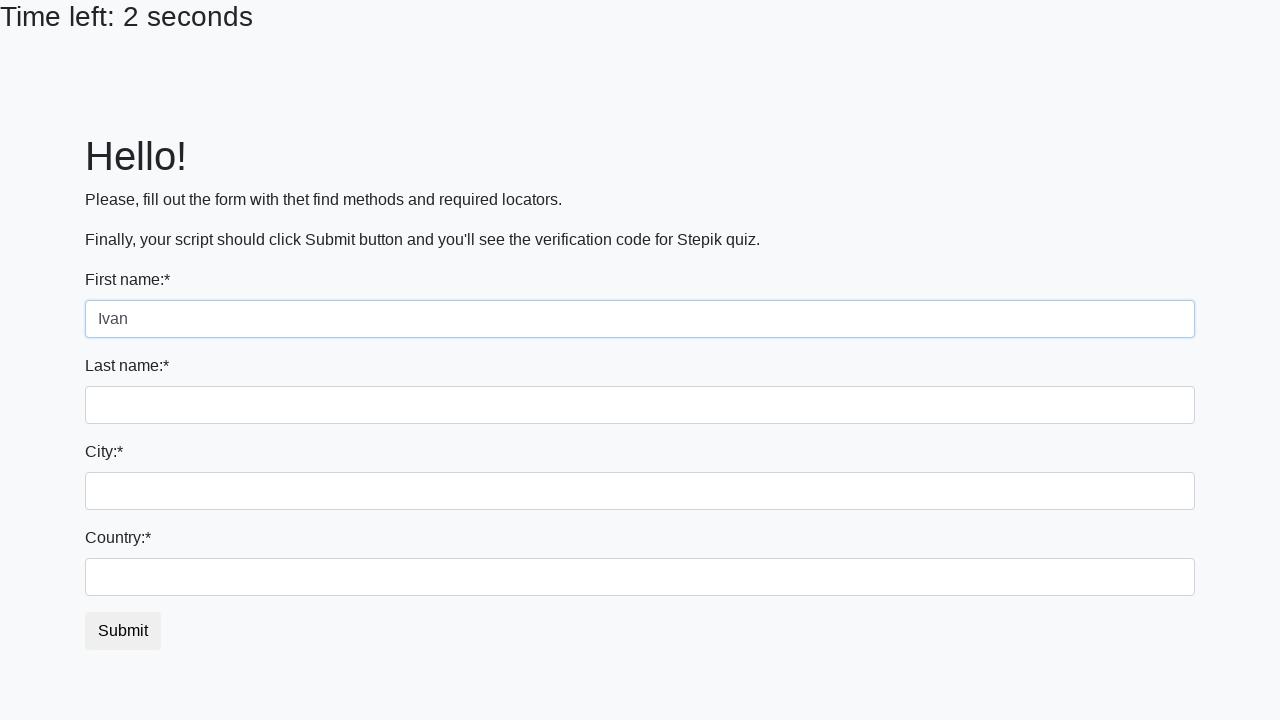

Filled last name field with 'Petrov' on input[name='last_name']
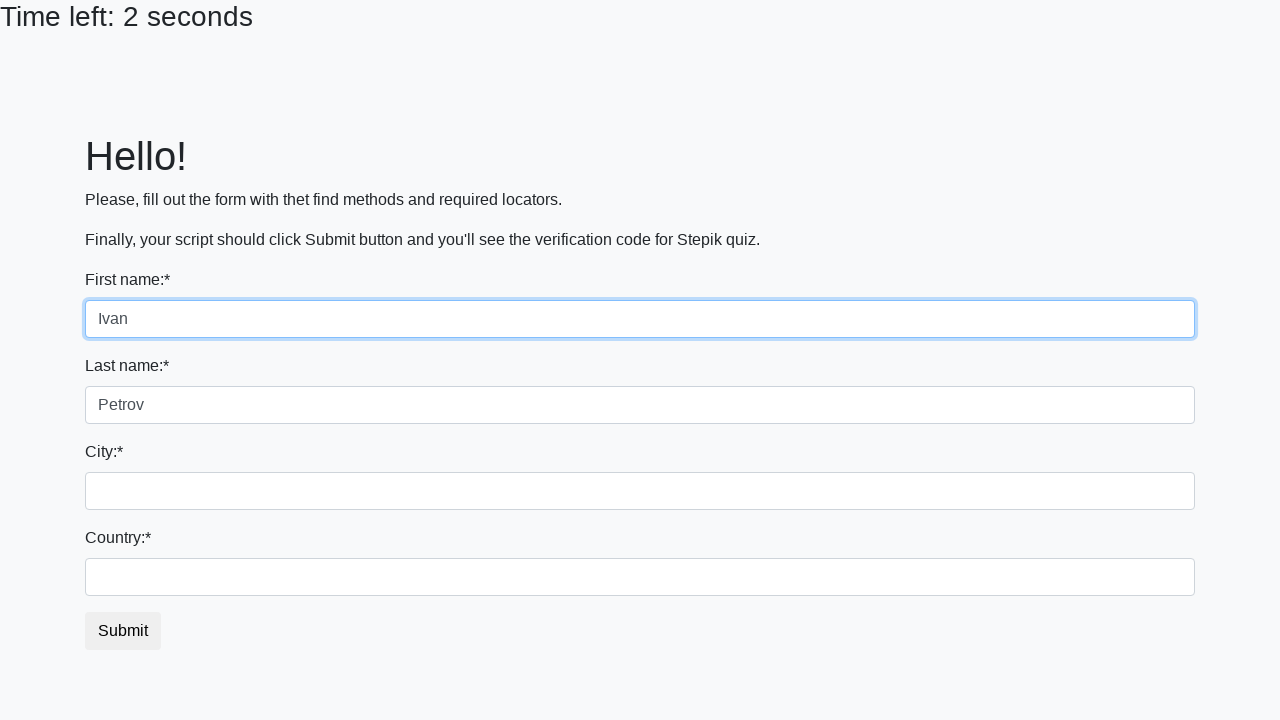

Filled city field with 'Smolensk' on .form-control.city
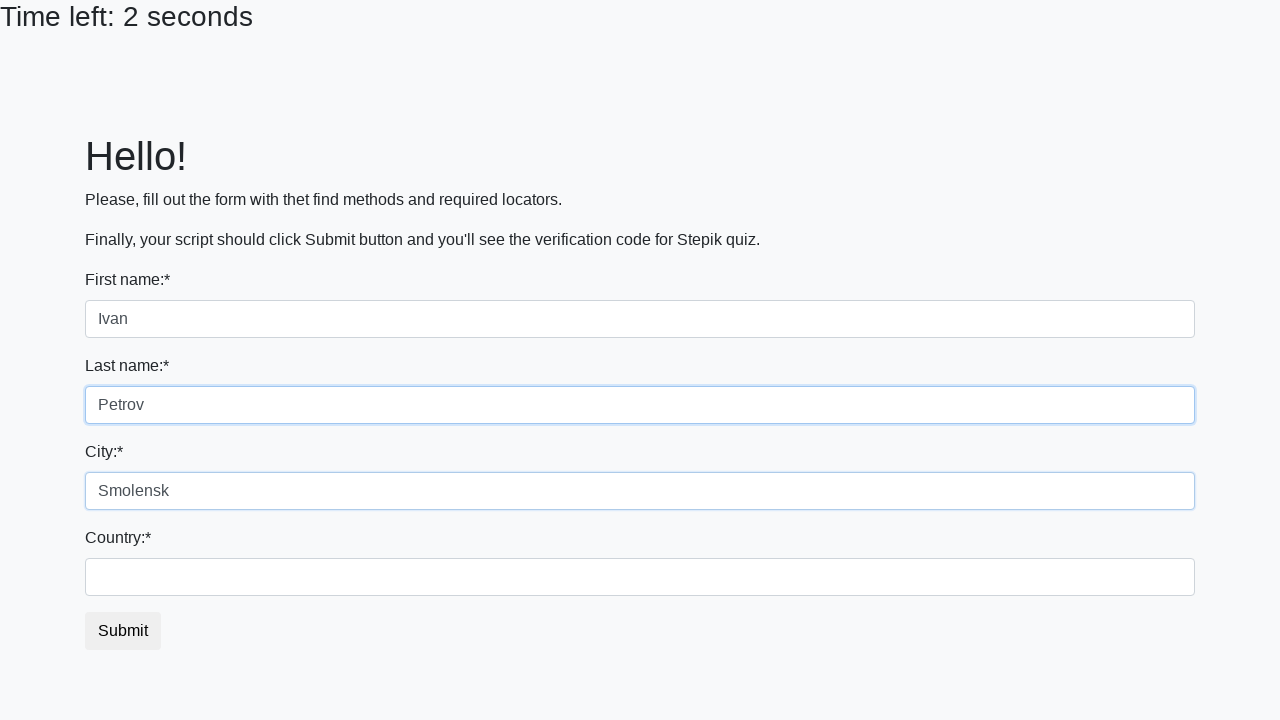

Filled country field with 'Russia' on #country
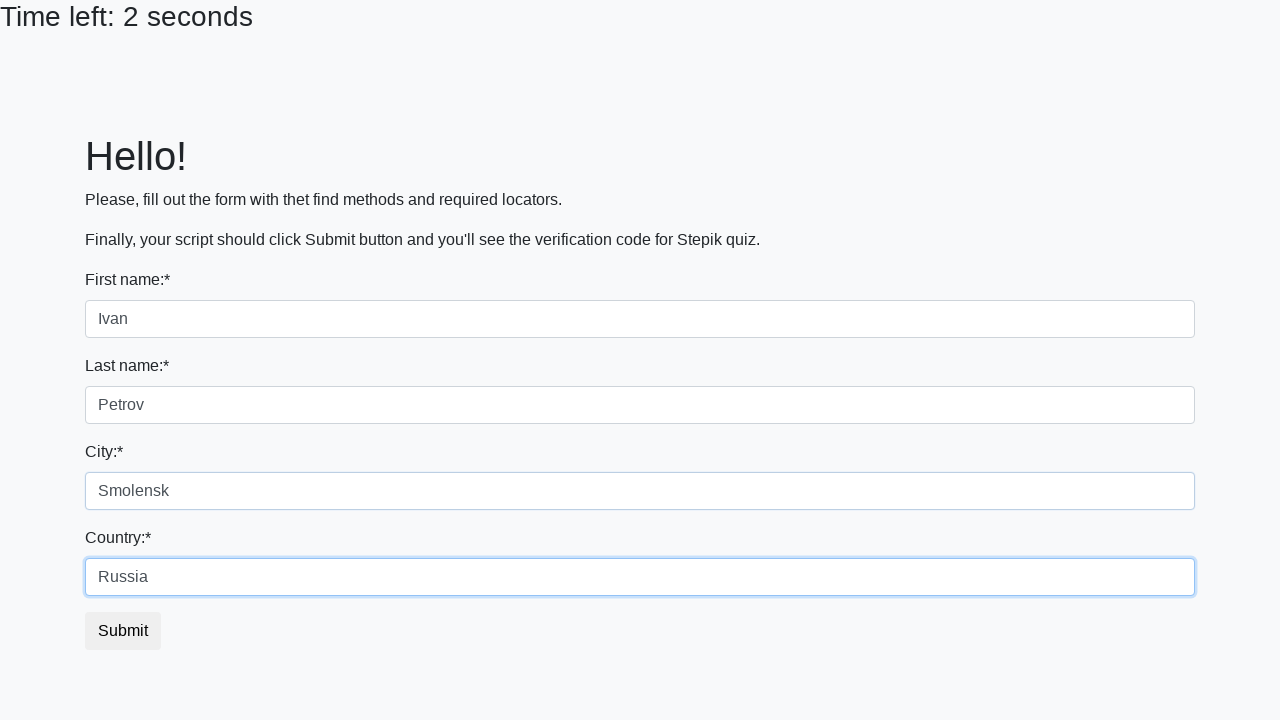

Clicked submit button to complete form submission at (123, 631) on button.btn
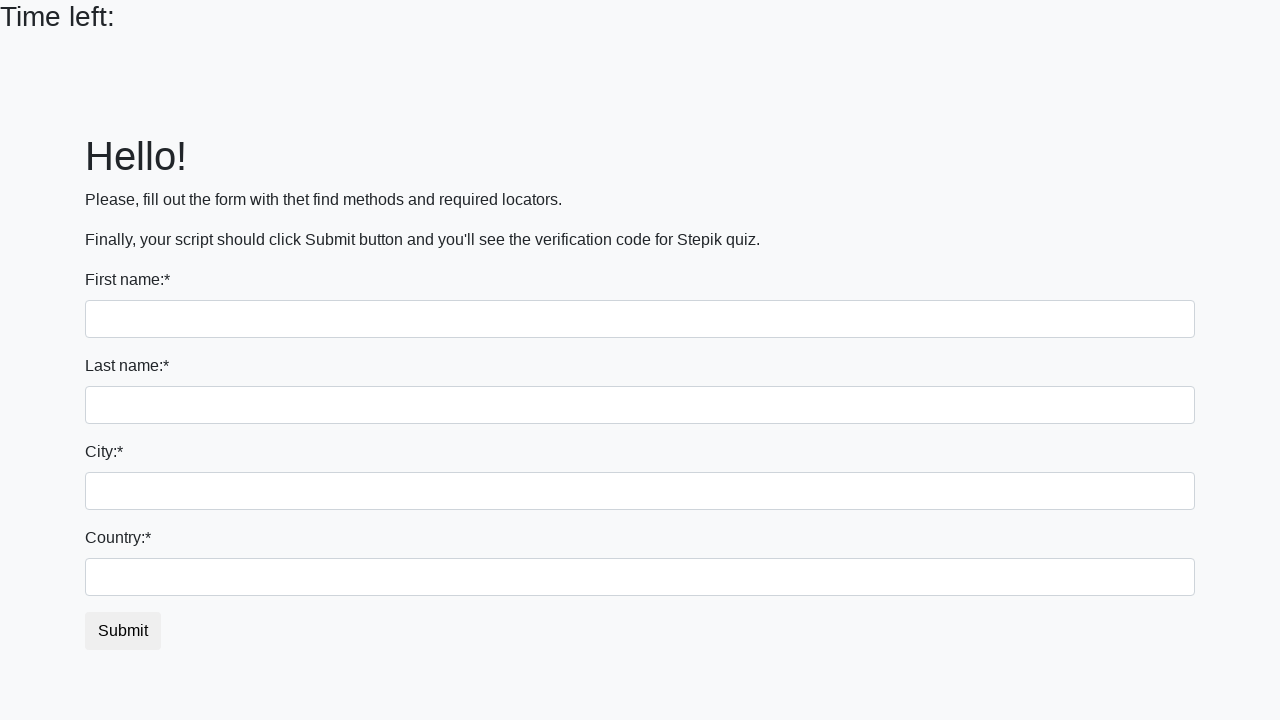

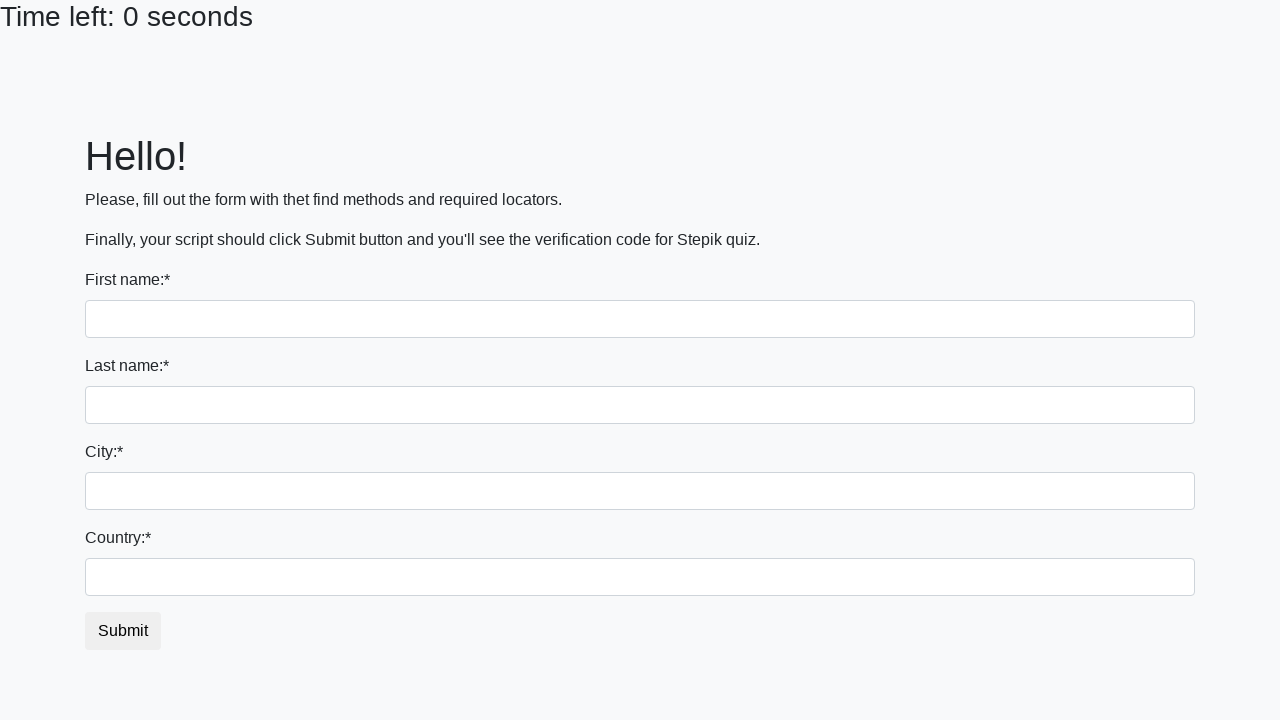